Tests accepting a JavaScript alert by clicking a button, verifying alert text, and accepting it

Starting URL: https://automationfc.github.io/basic-form/index.html

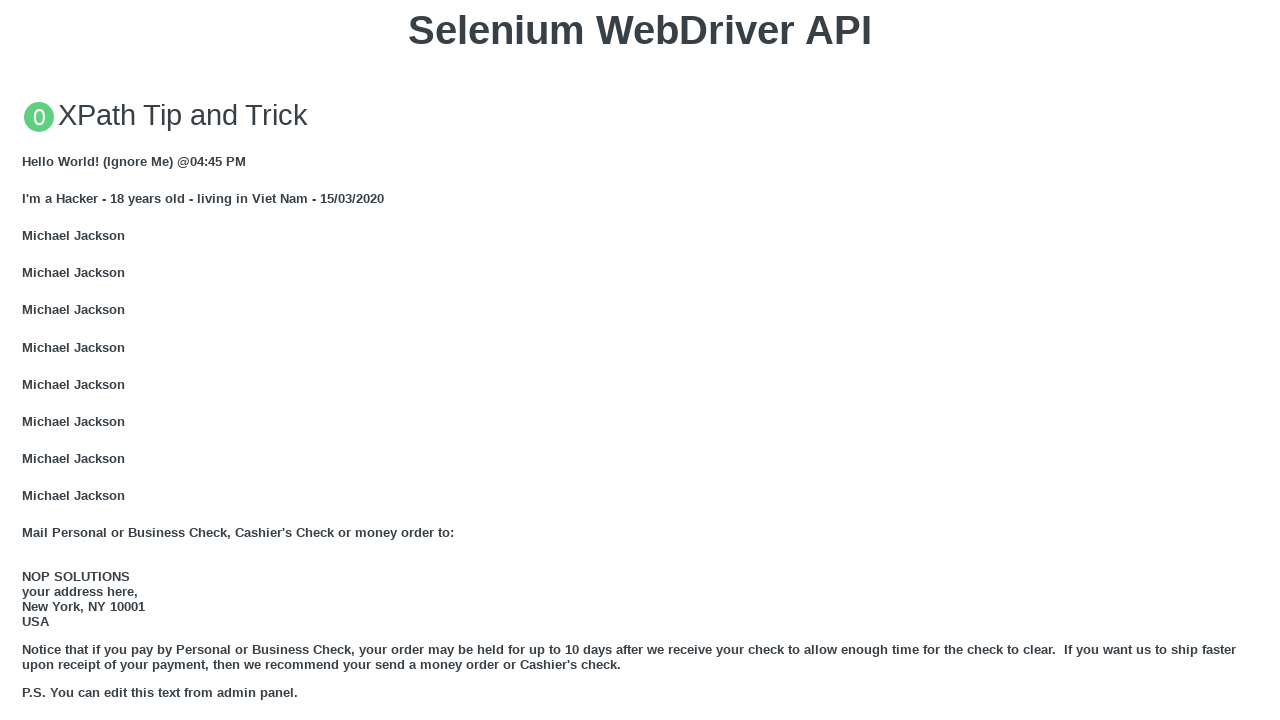

Navigated to basic form page
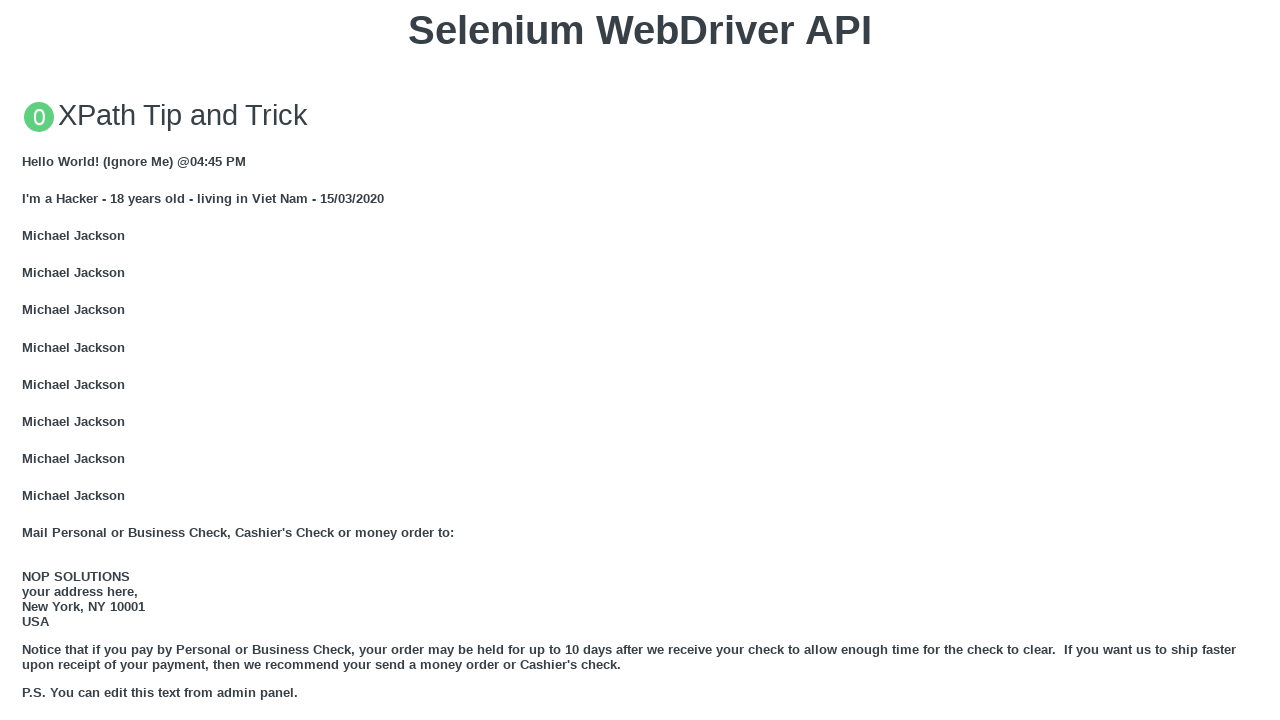

Clicked button to trigger JavaScript alert at (640, 360) on xpath=//button[text()='Click for JS Alert']
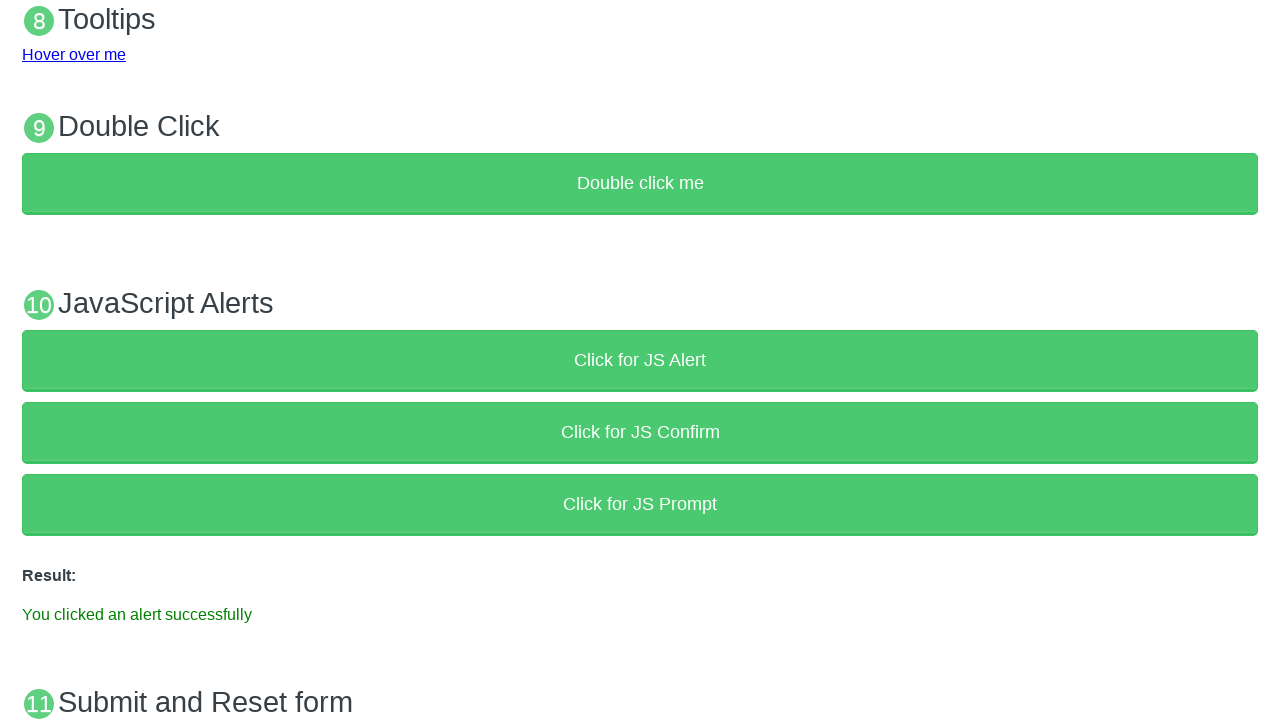

Set up dialog handler to accept alert
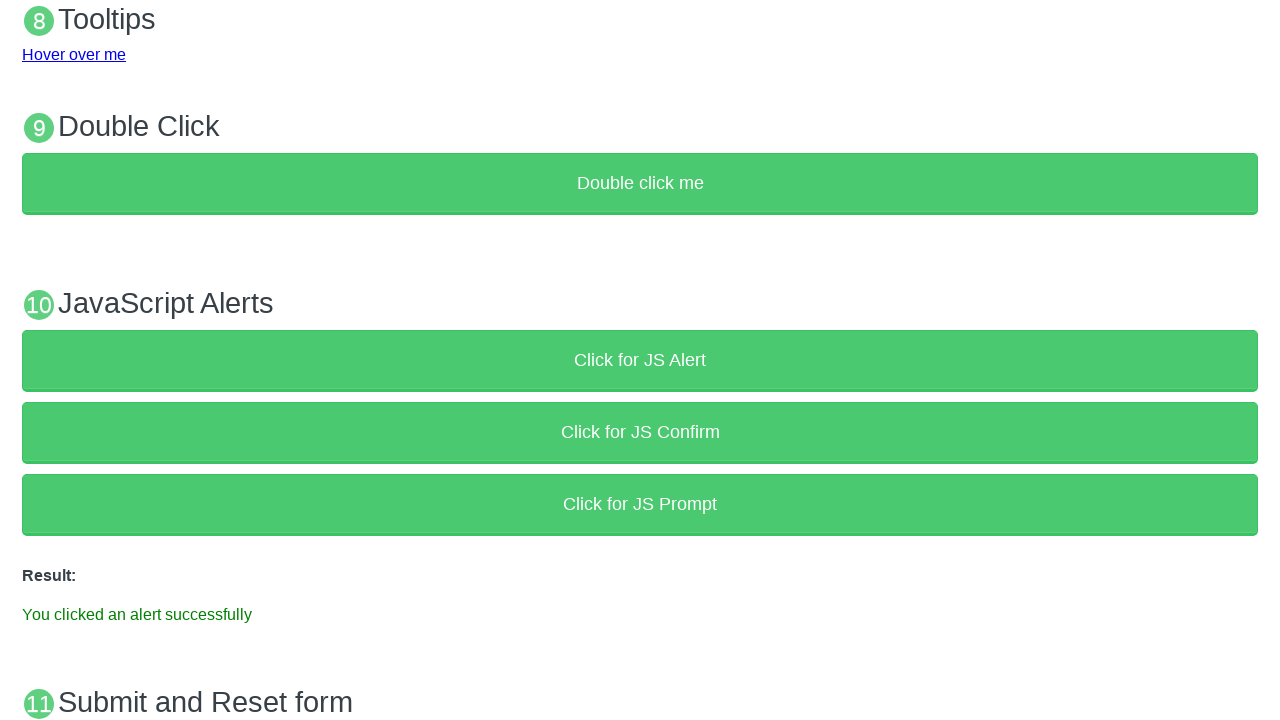

Waited for result text element to appear
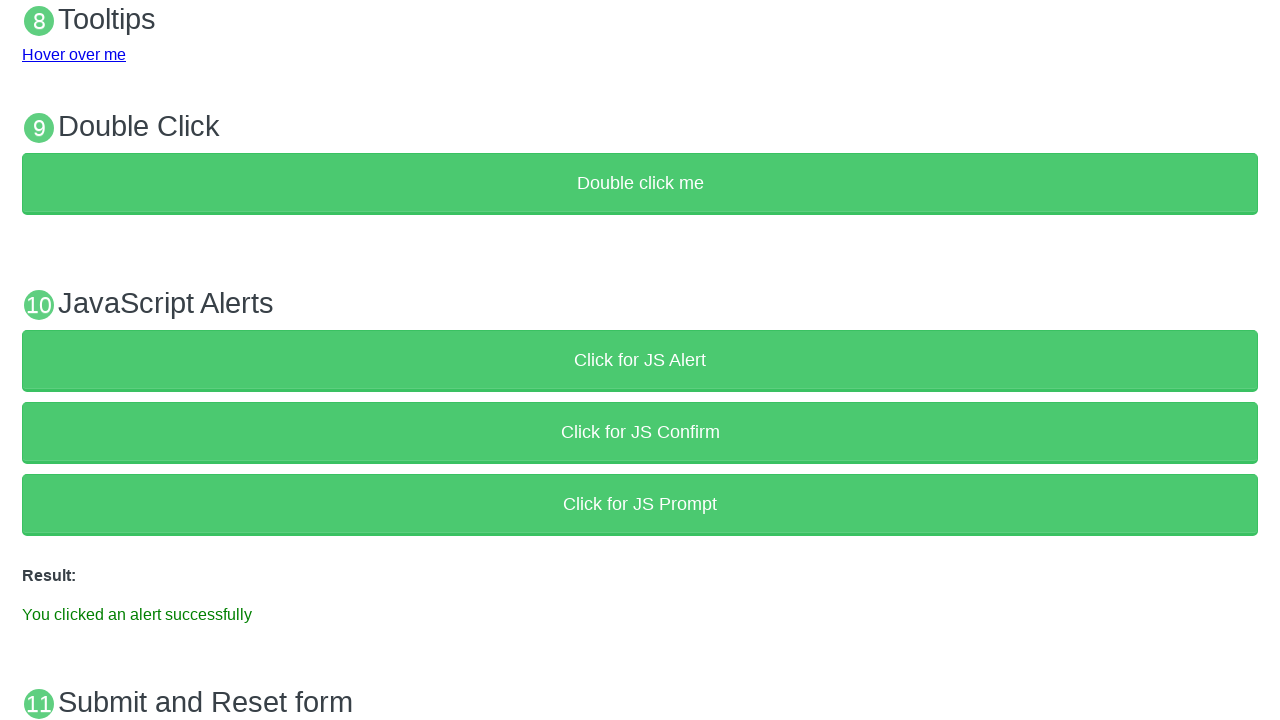

Verified alert acceptance success message in result element
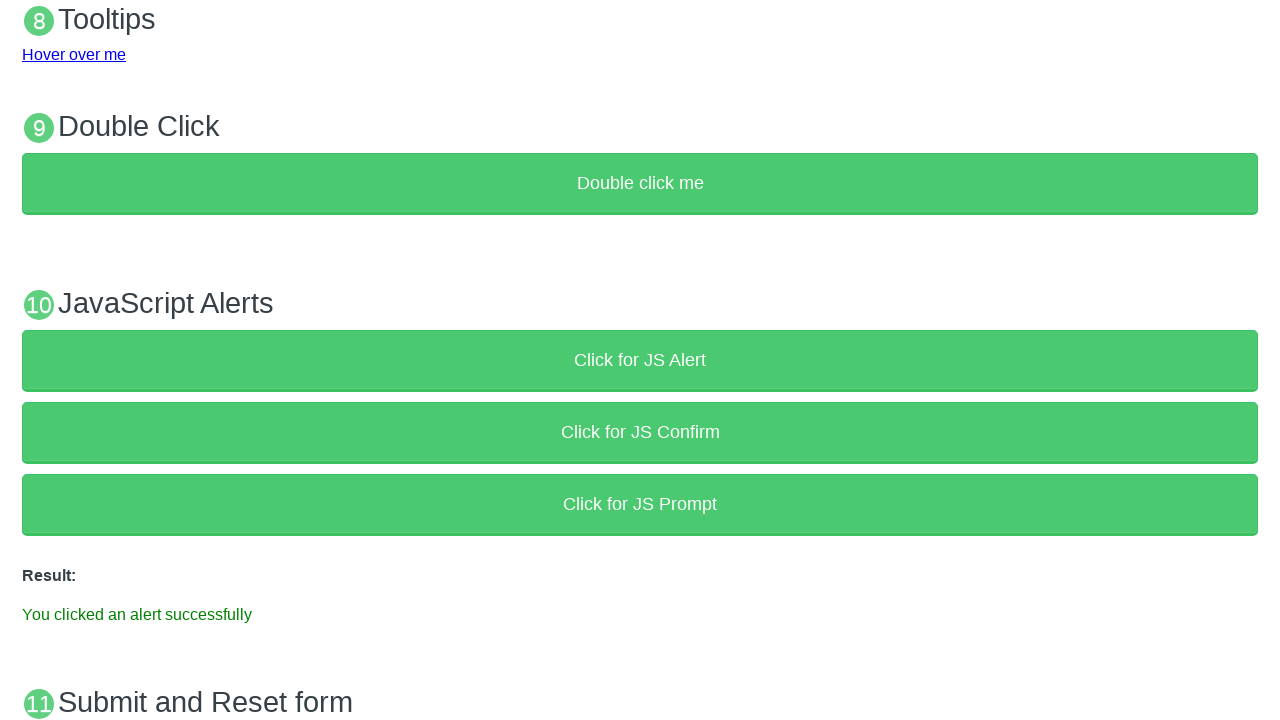

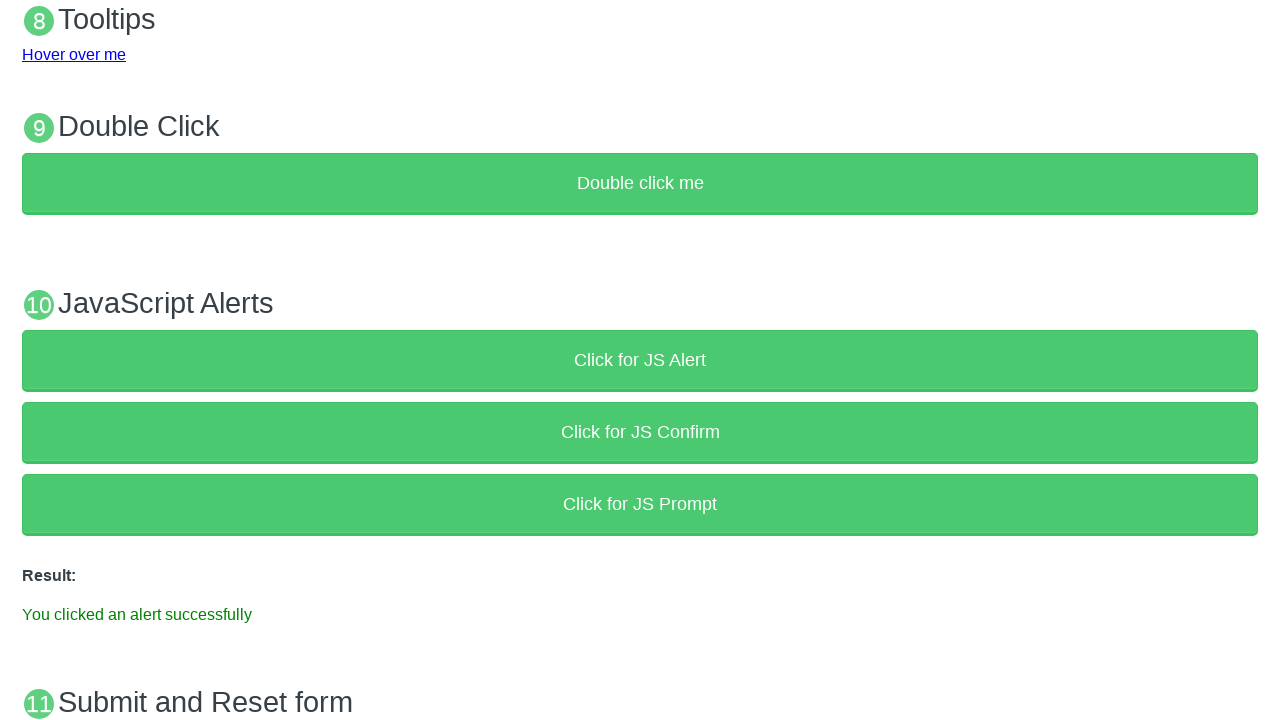